Verifies that all images on the page have valid src attributes and are displayed properly.

Starting URL: https://ntig-uppsala.github.io/Frisor-Saxe/index-fi.html

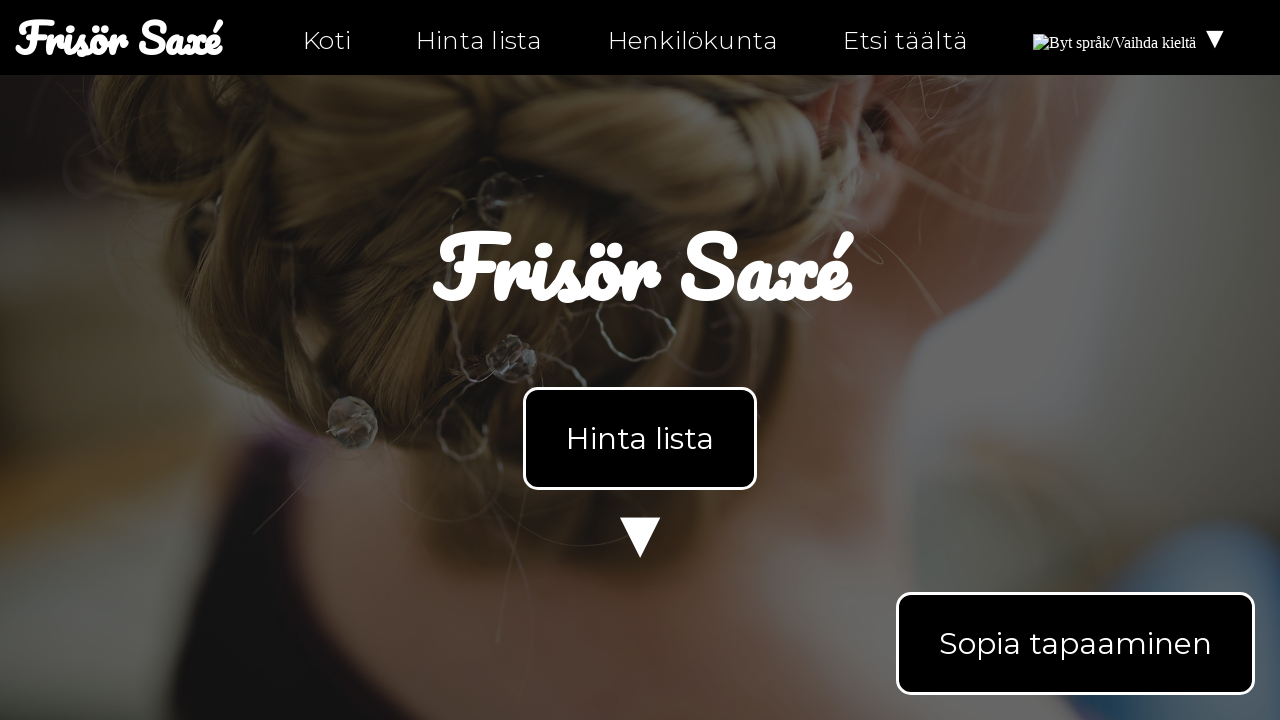

Waited for images to load on index-fi.html
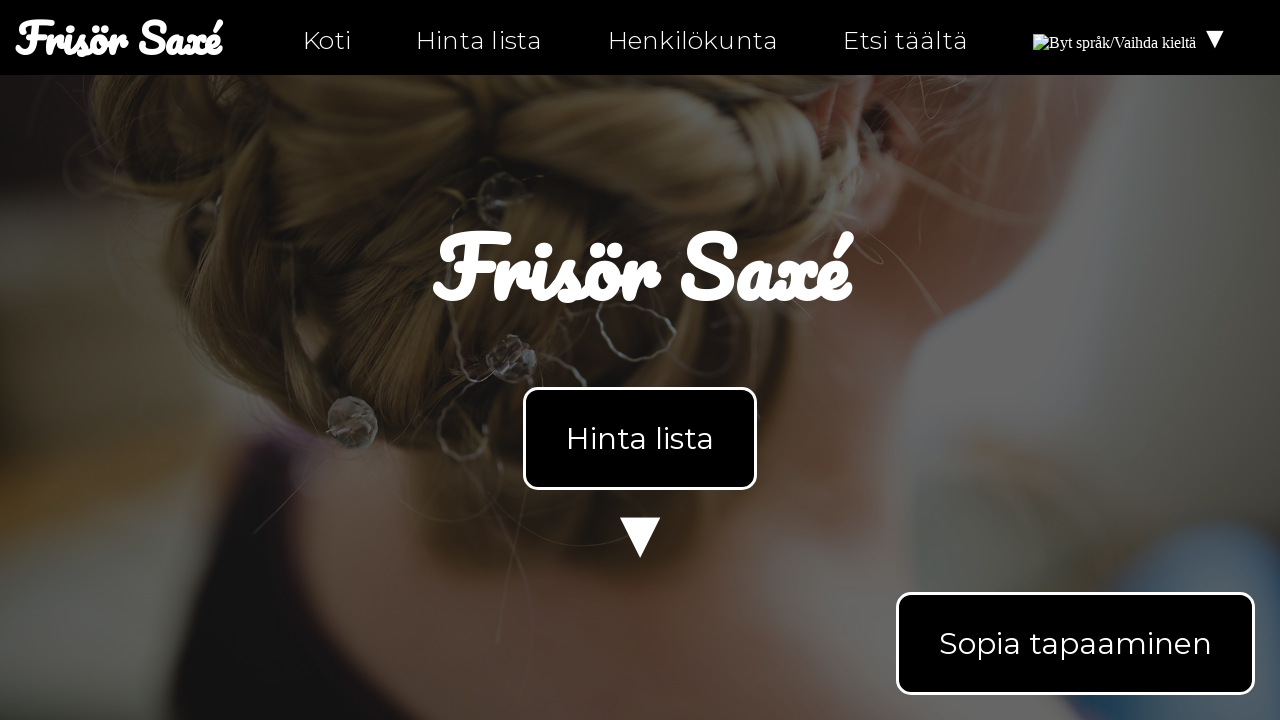

Retrieved all images on the page
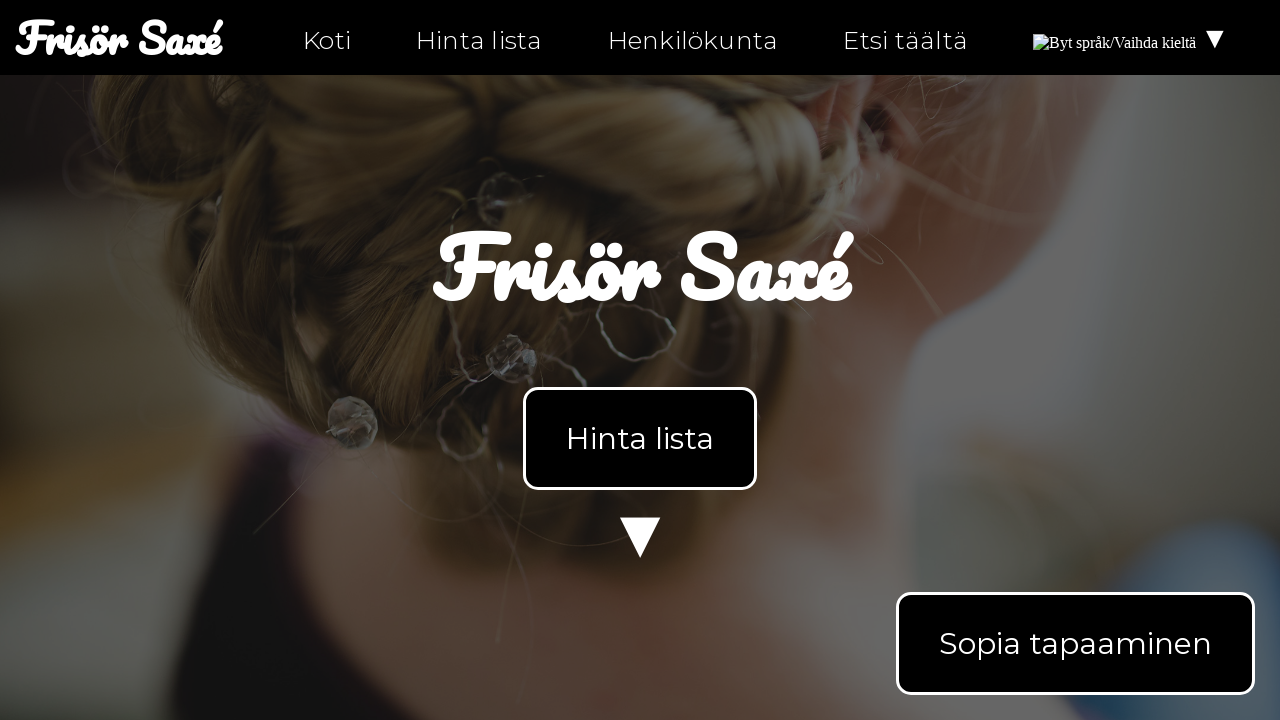

Verified image has valid src attribute: https://upload.wikimedia.org/wikipedia/commons/b/bc/Flag_of_Finland.svg
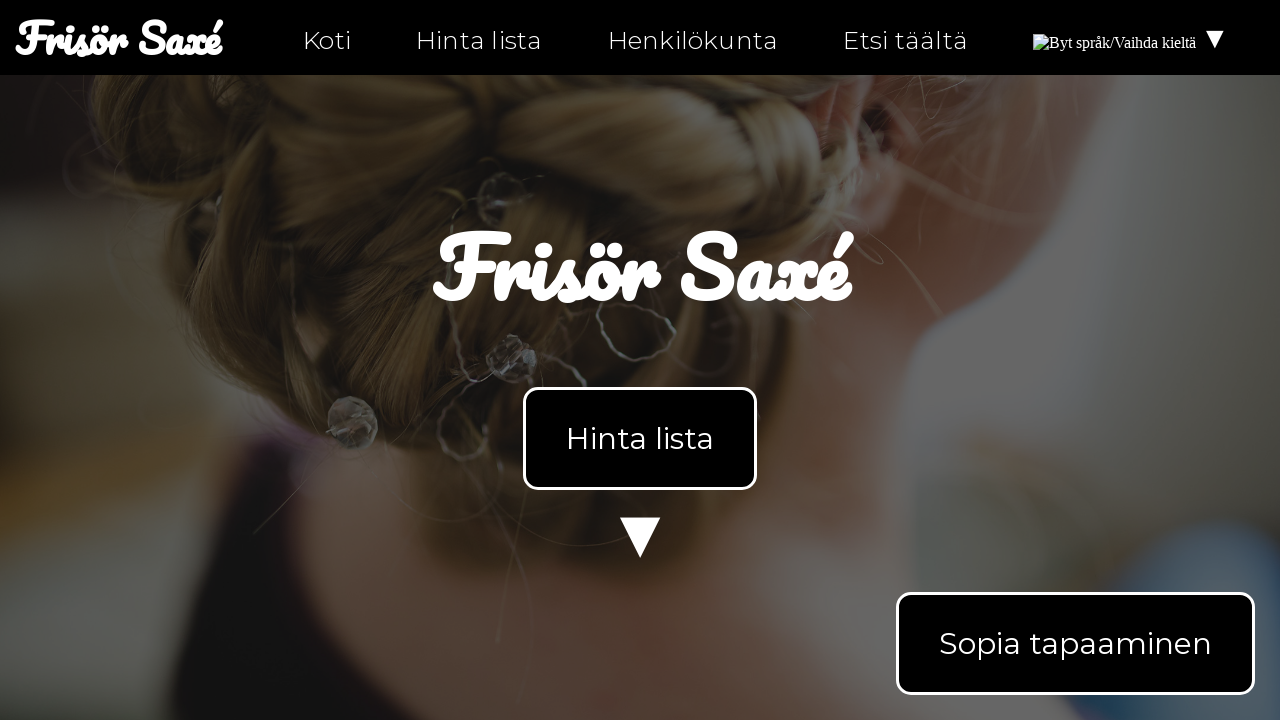

Verified image has valid src attribute: https://upload.wikimedia.org/wikipedia/commons/4/4c/Flag_of_Sweden.svg
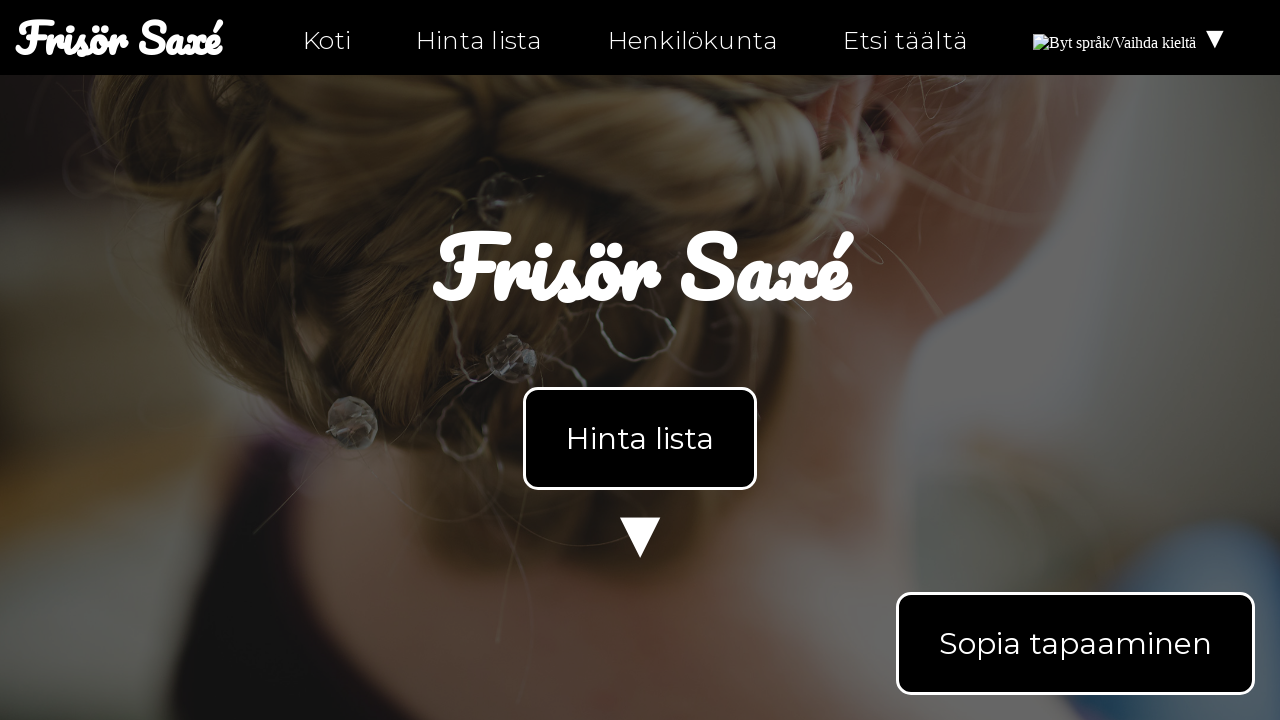

Verified image has valid src attribute: https://upload.wikimedia.org/wikipedia/commons/b/bc/Flag_of_Finland.svg
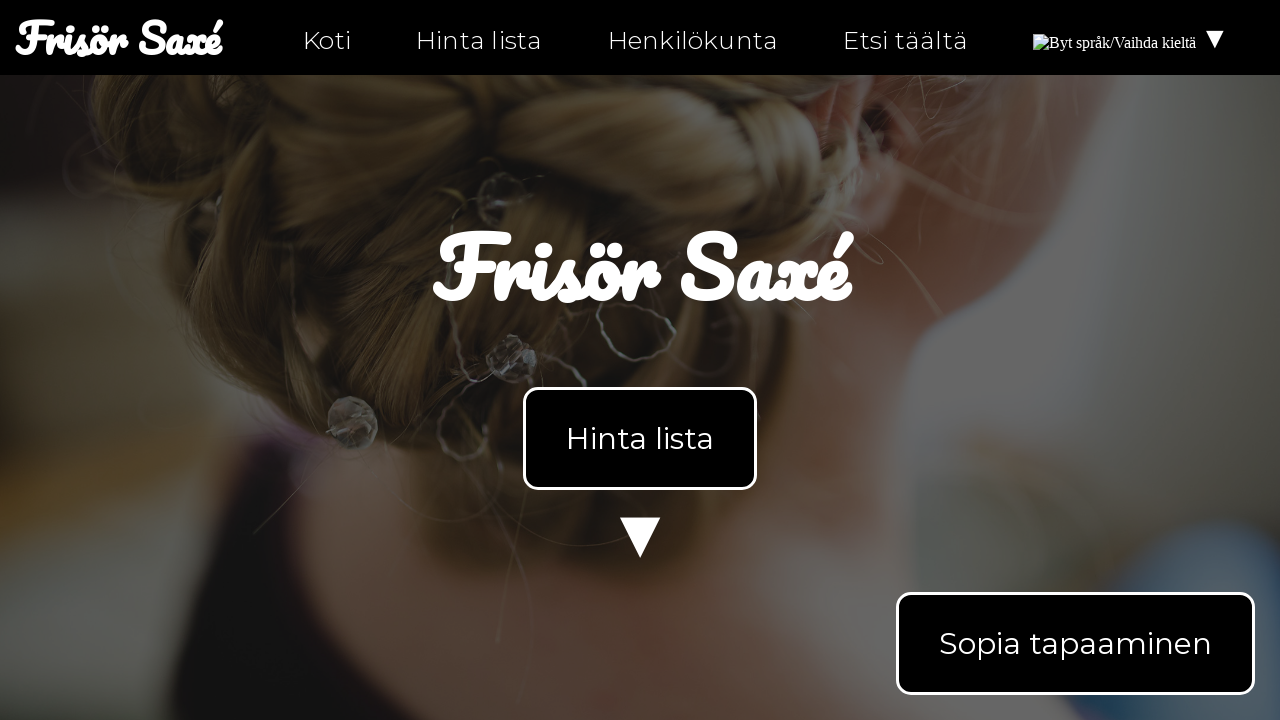

Verified image has valid src attribute: assets/images/bild2.jpg
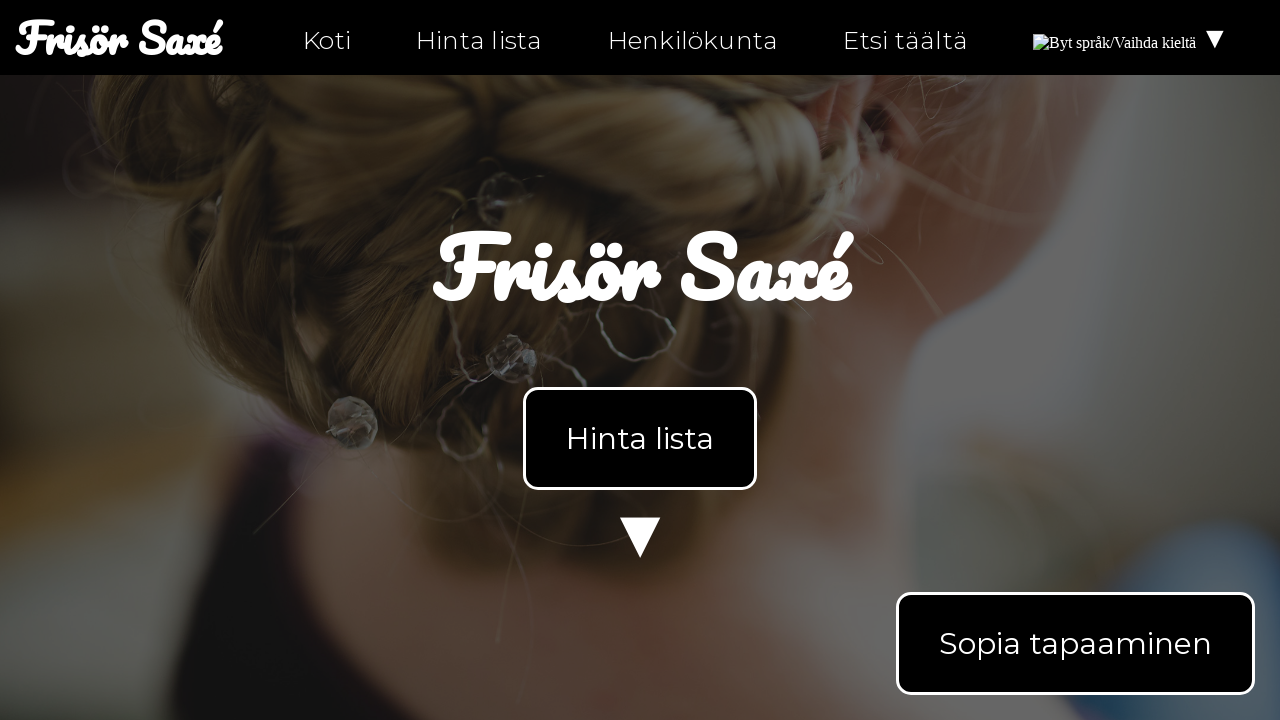

Navigated to personal-fi.html
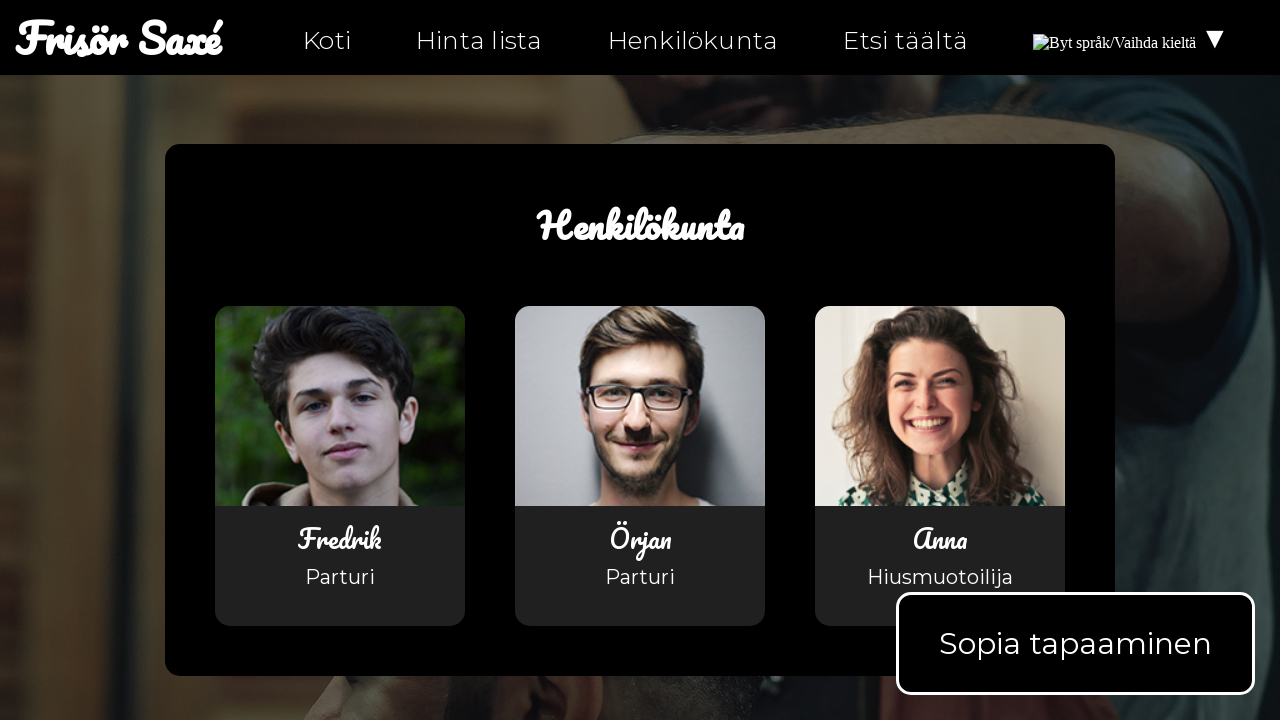

Waited for images to load on personal-fi.html
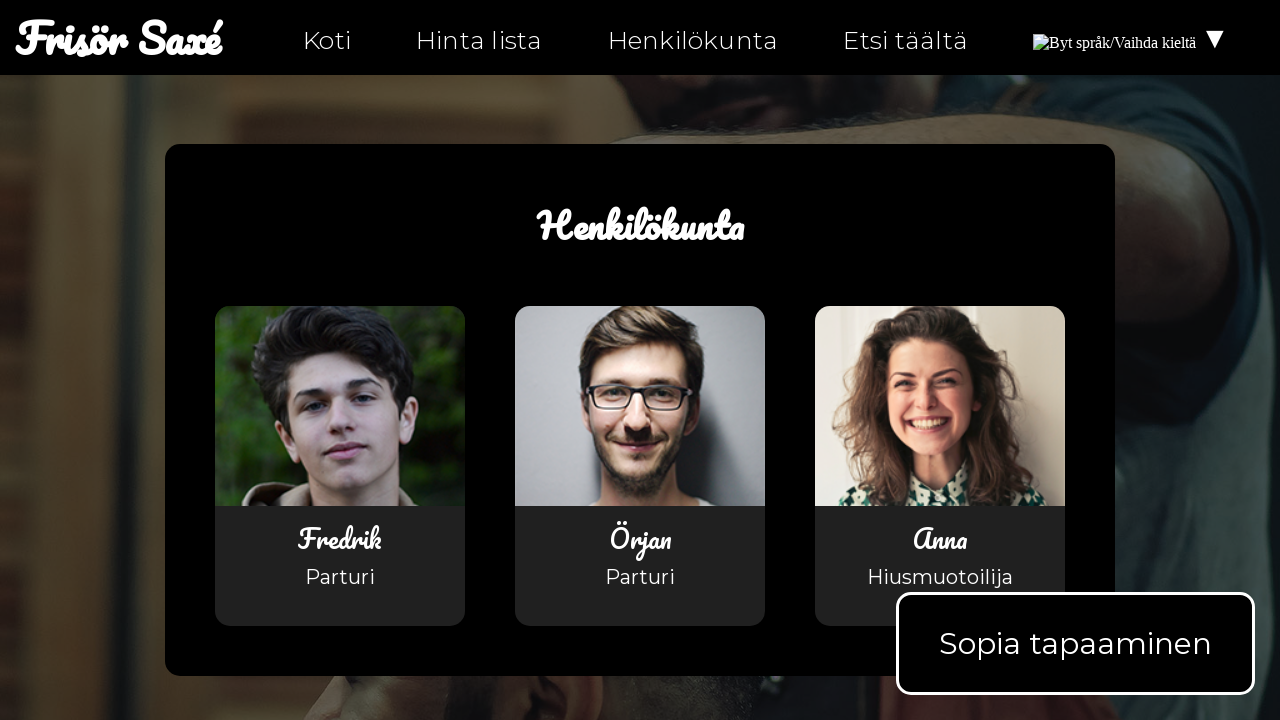

Navigated to hitta-hit-fi.html
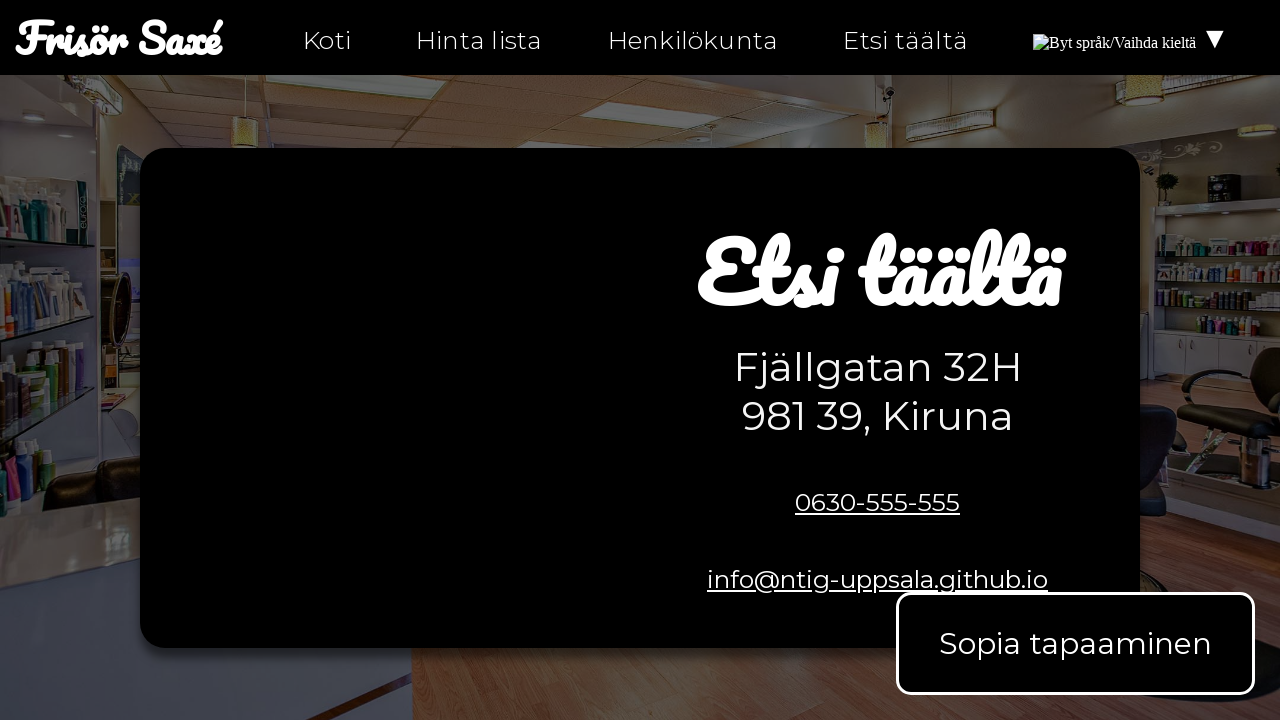

Waited for images to load on hitta-hit-fi.html
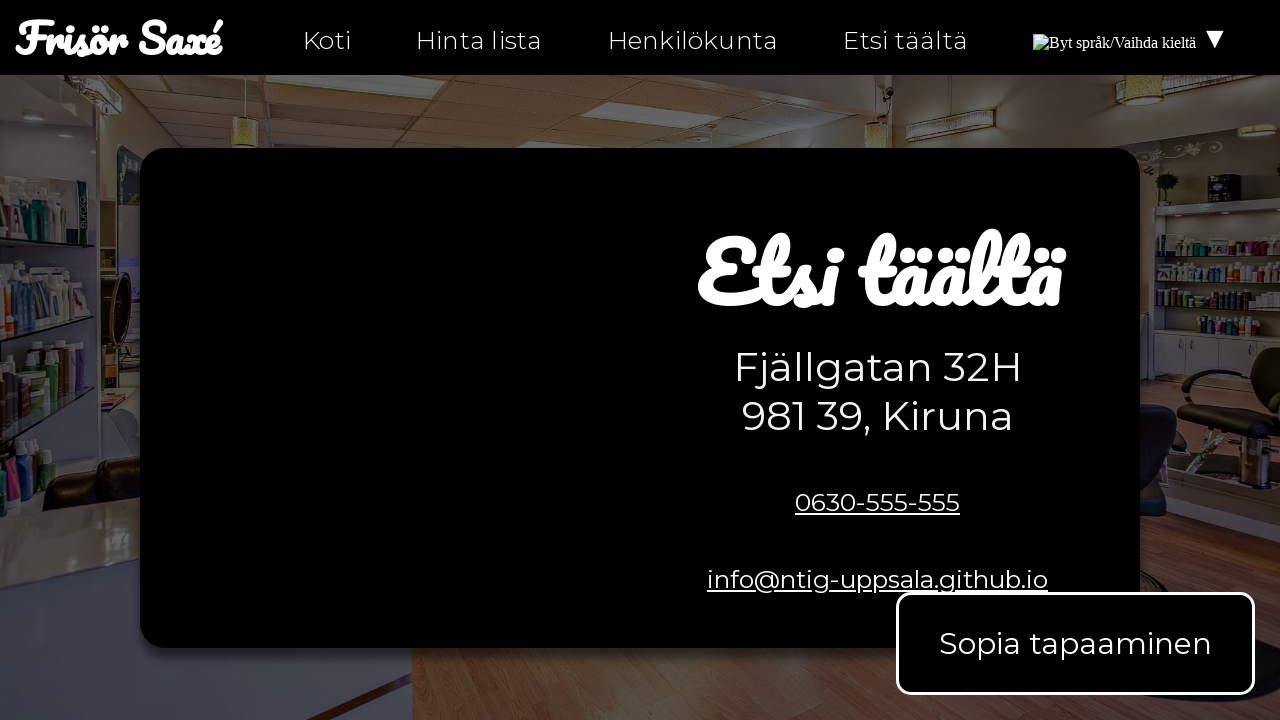

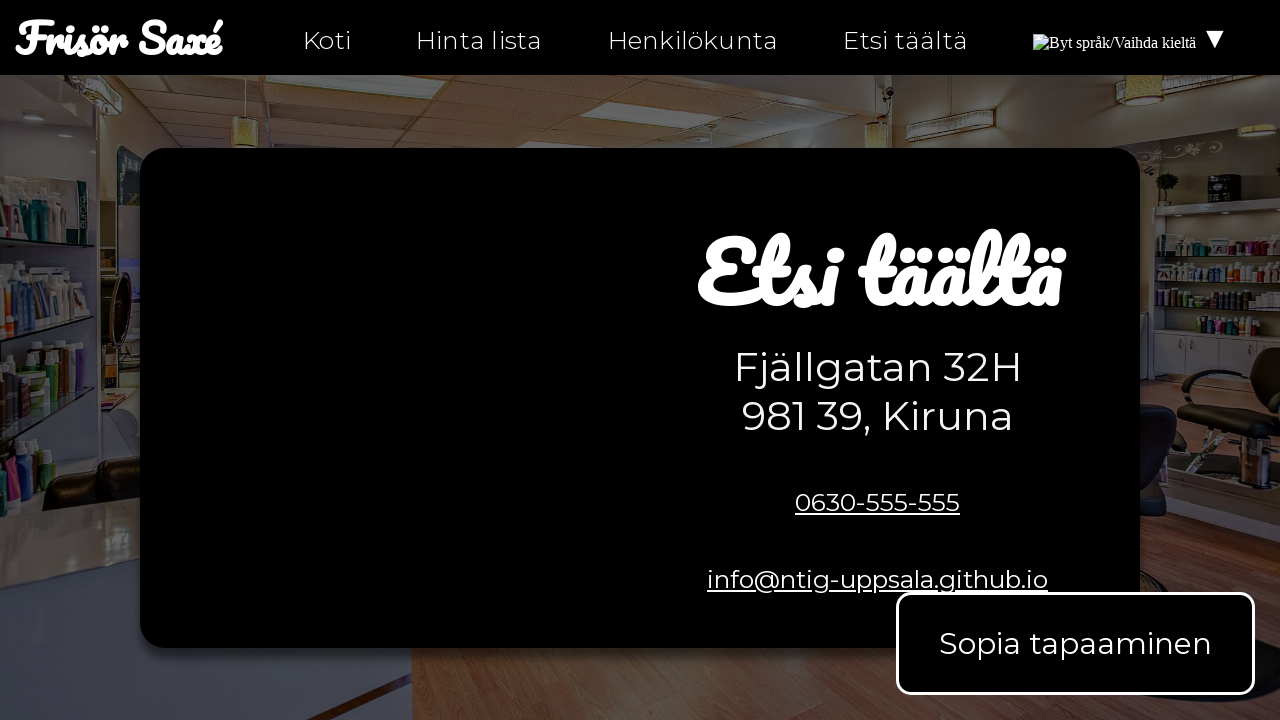